Tests infinite scrolling functionality by scrolling to the bottom of the page until all content is loaded, then verifies that product items are present on the page

Starting URL: https://www.scrapingcourse.com/infinite-scrolling

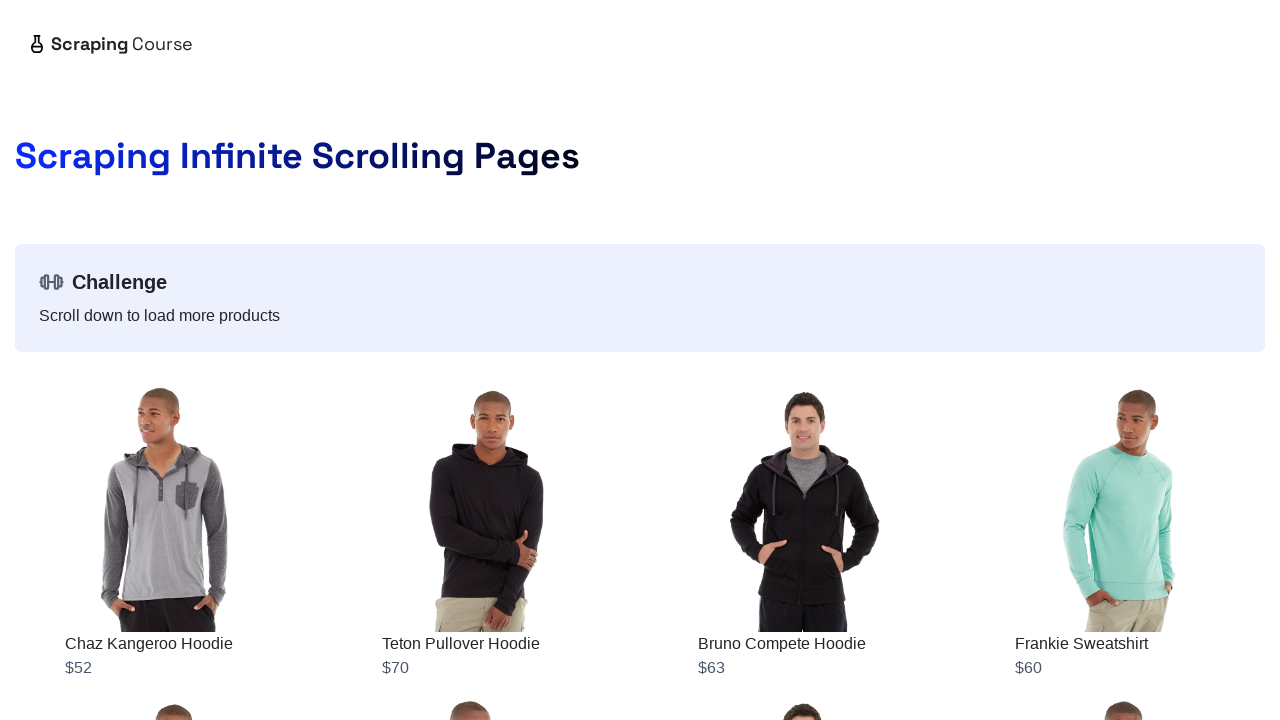

Evaluated initial scroll height of page
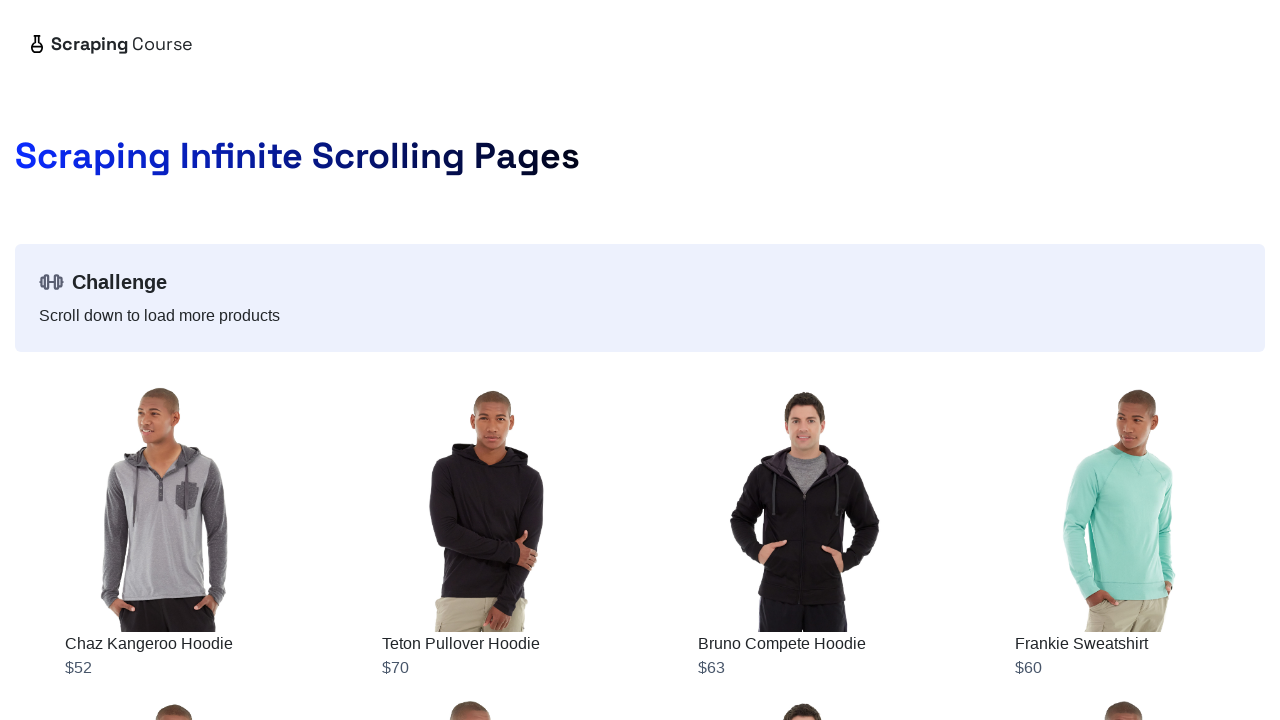

Scrolled to bottom of page (attempt 1)
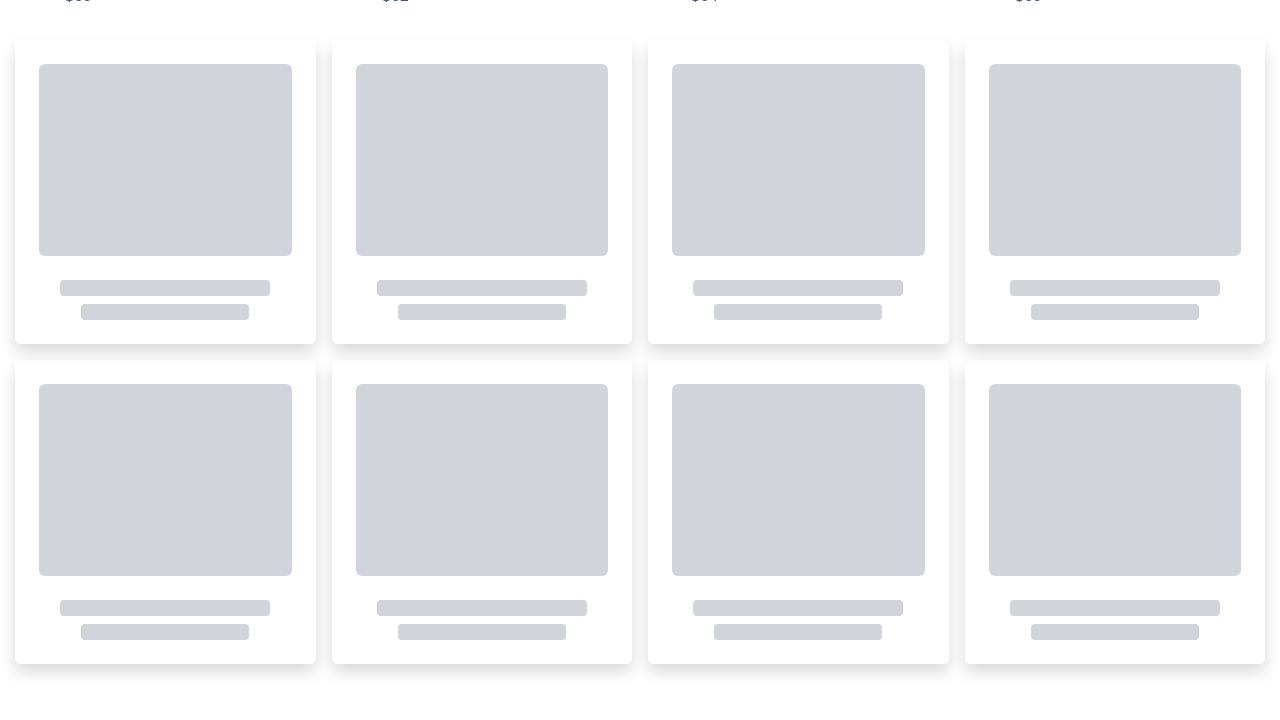

Waited 2 seconds for new content to load
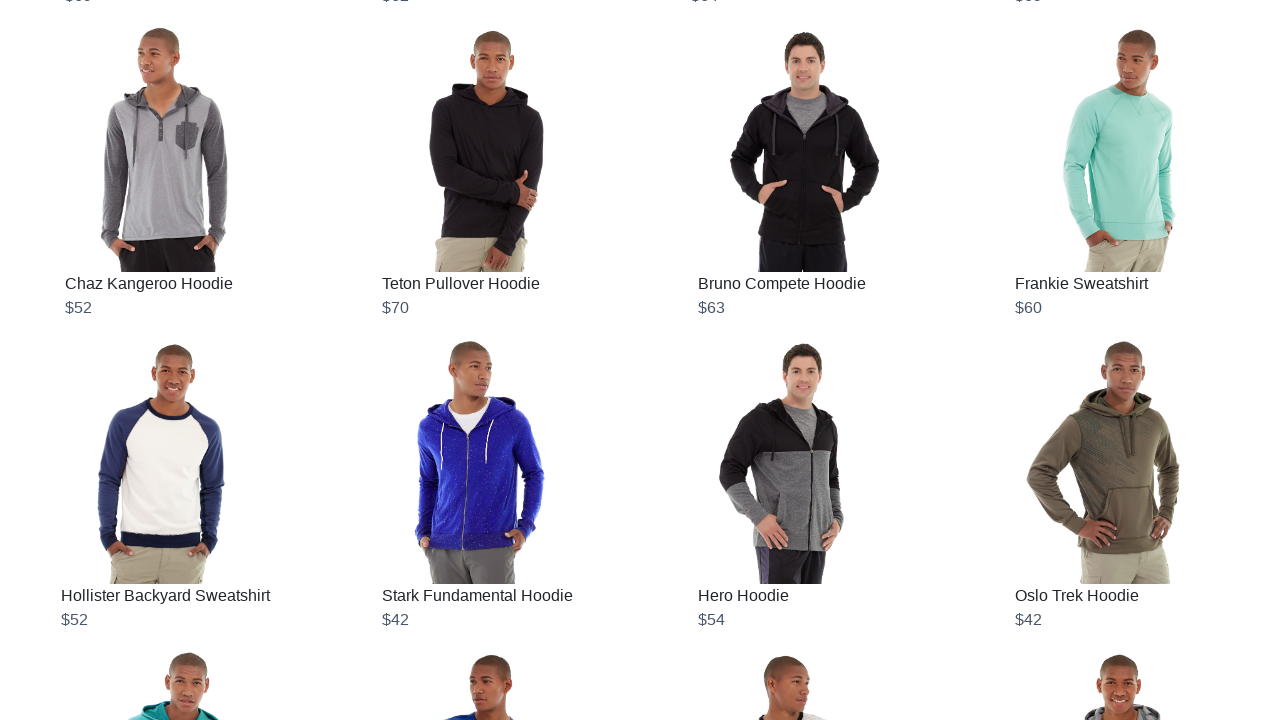

Evaluated new scroll height after loading
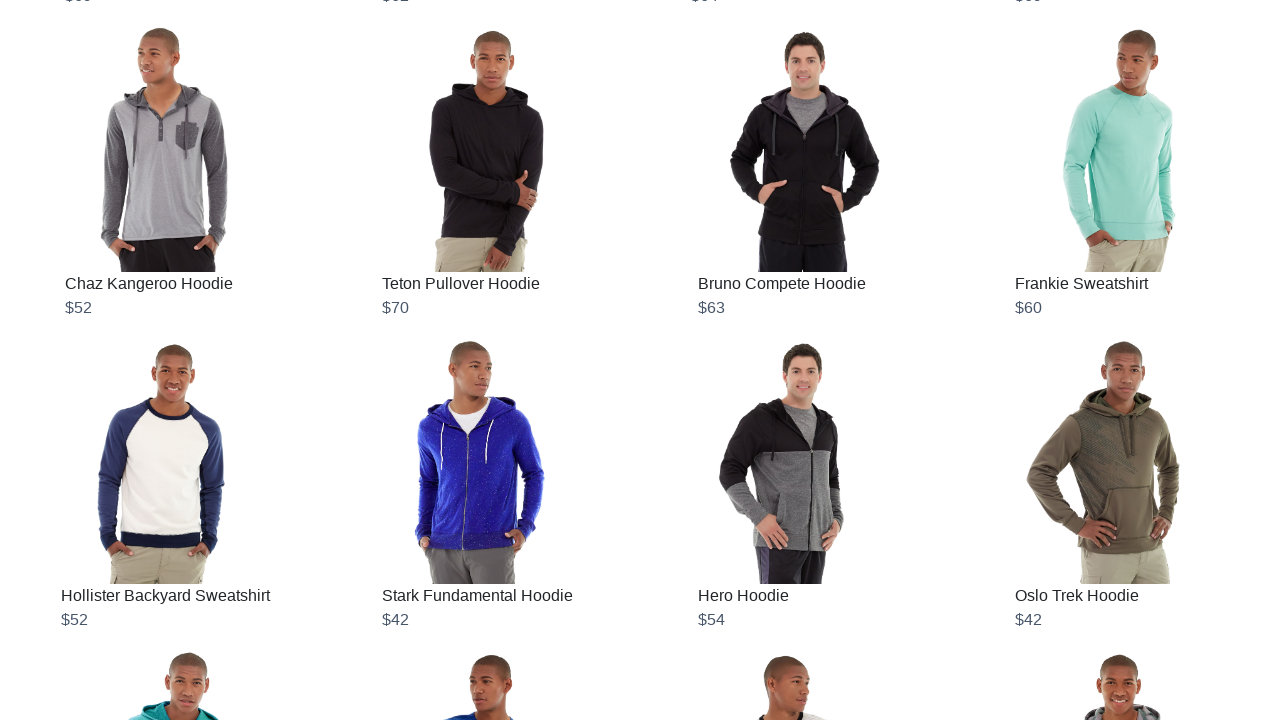

Scrolled to bottom of page (attempt 2)
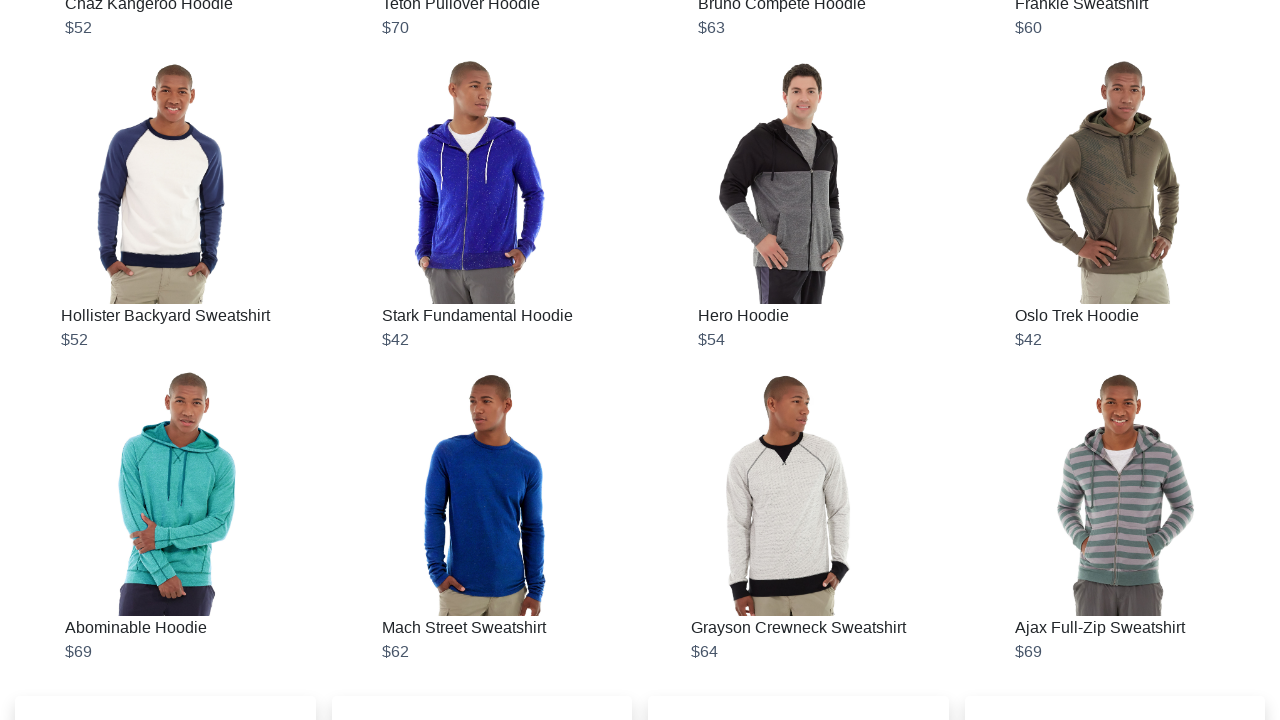

Waited 2 seconds for new content to load
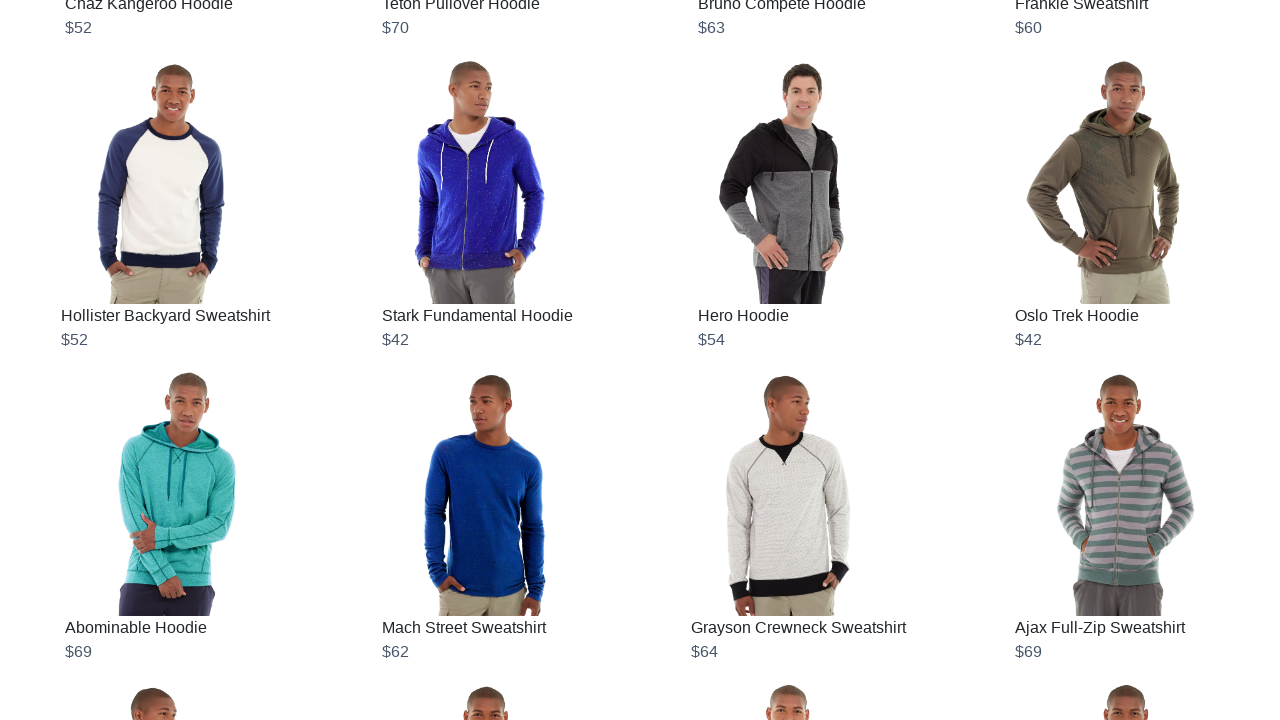

Evaluated new scroll height after loading
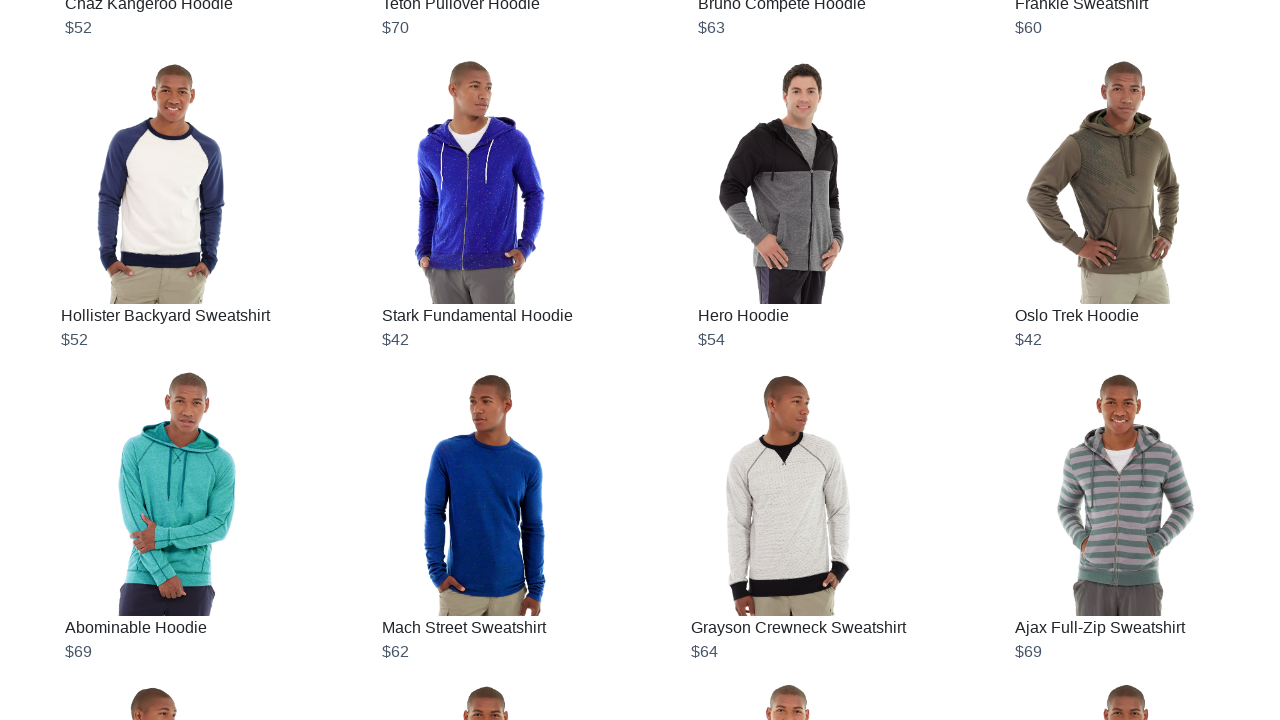

Scrolled to bottom of page (attempt 3)
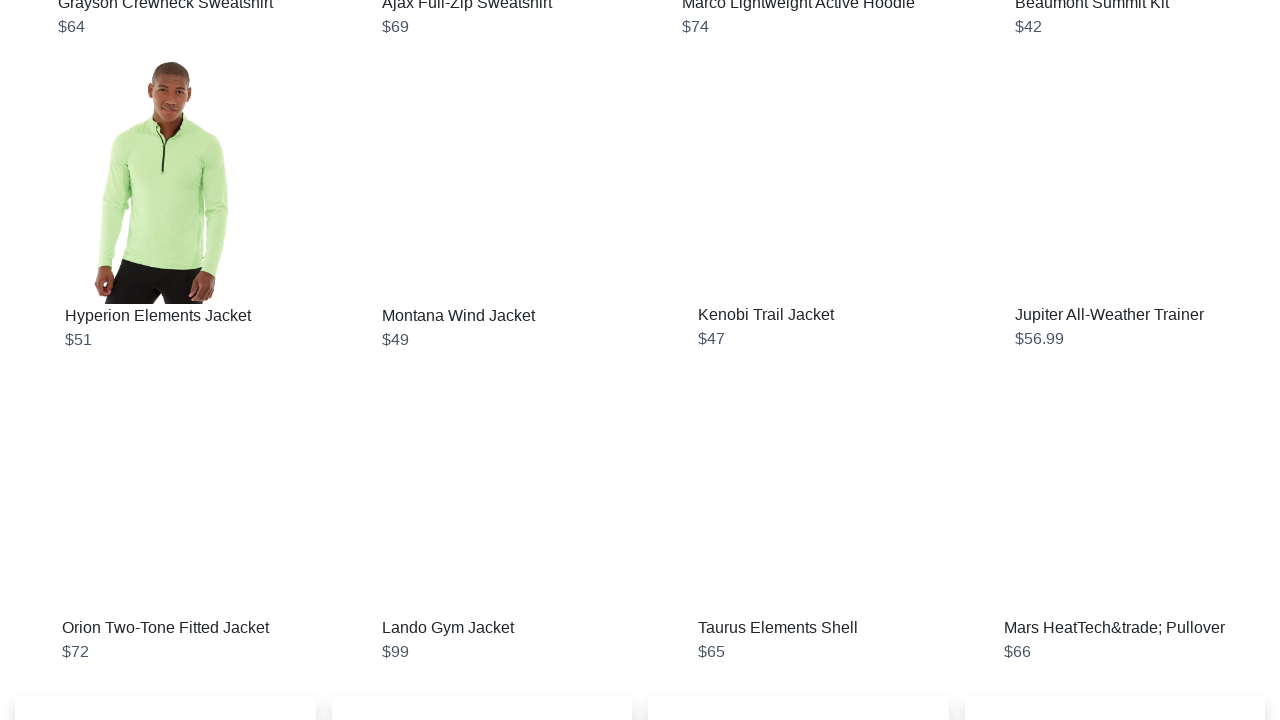

Waited 2 seconds for new content to load
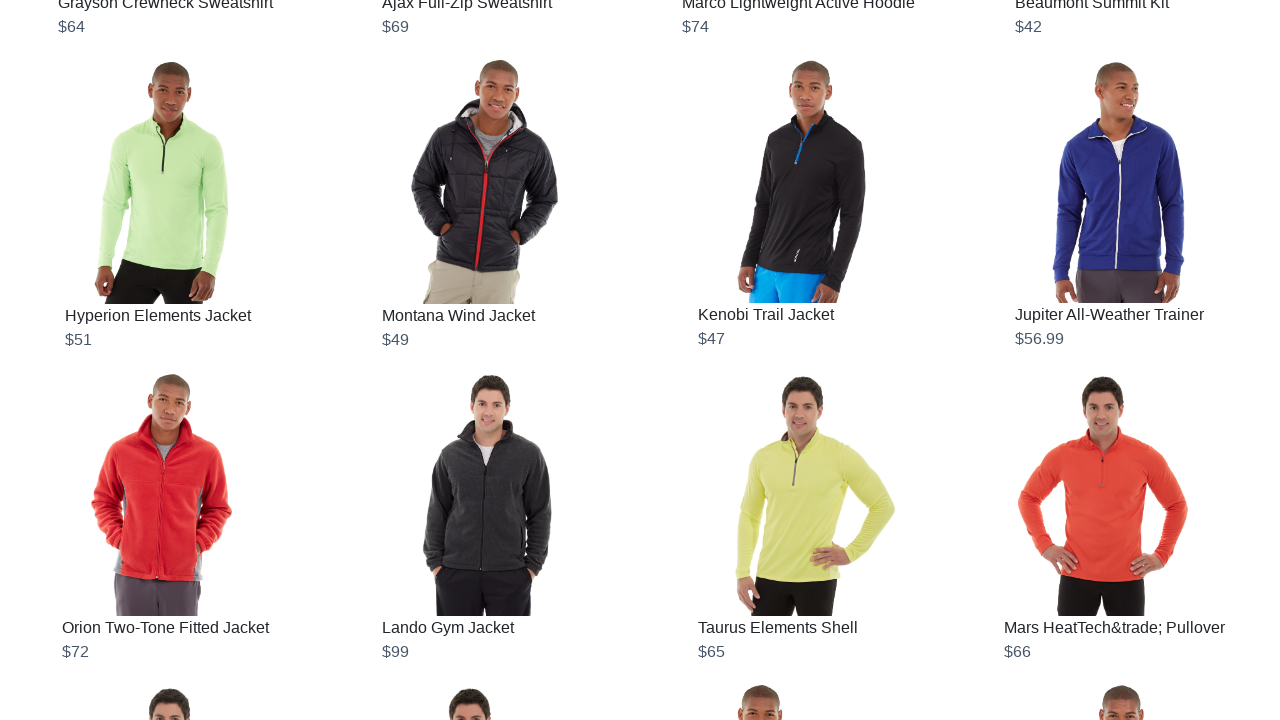

Evaluated new scroll height after loading
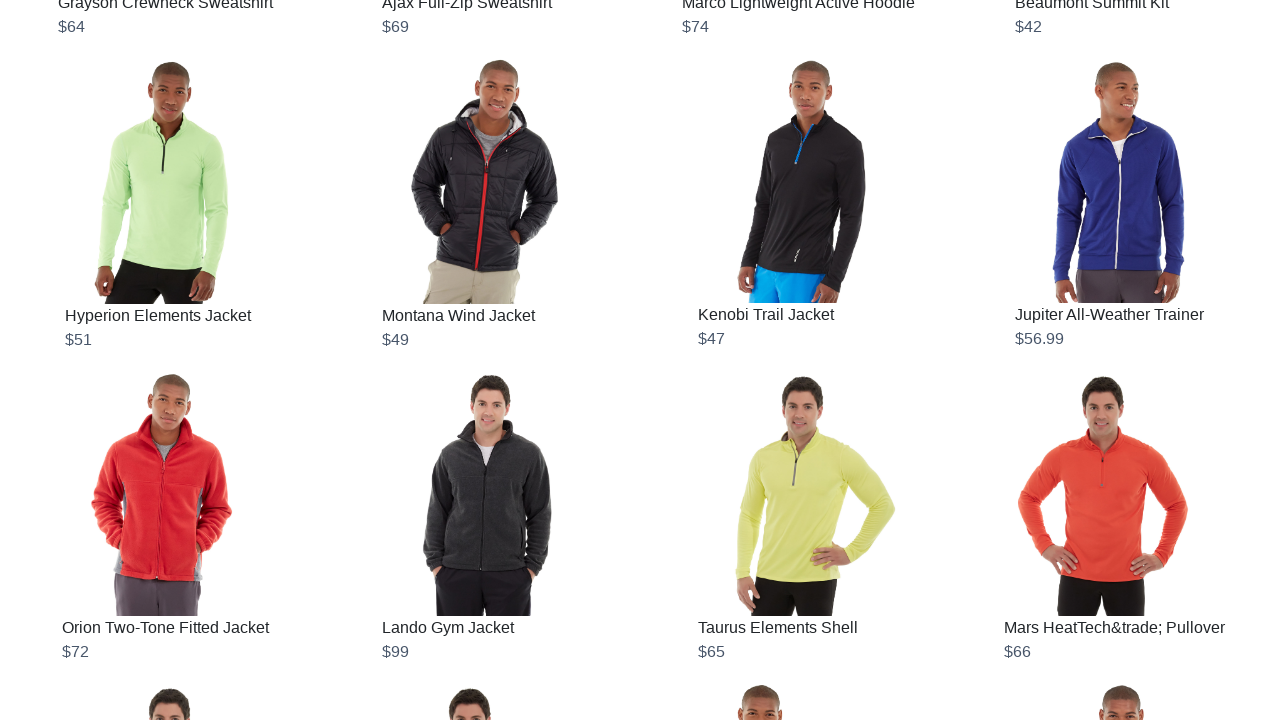

Scrolled to bottom of page (attempt 4)
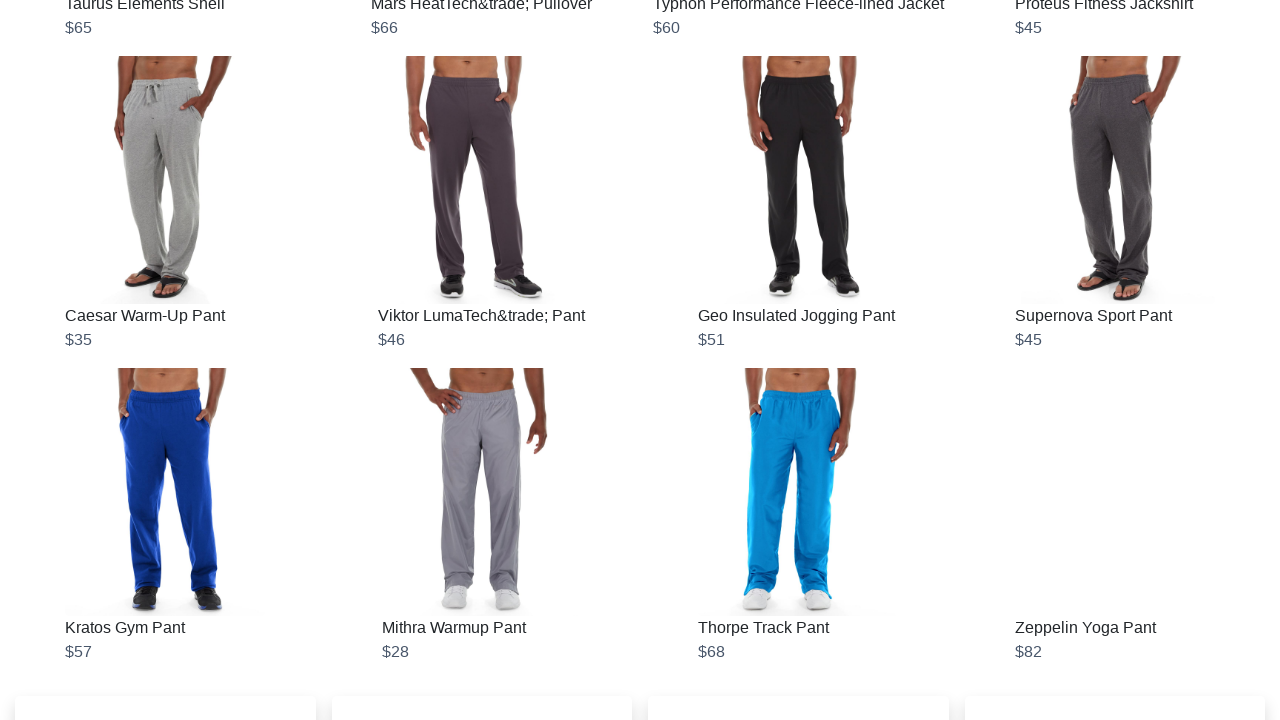

Waited 2 seconds for new content to load
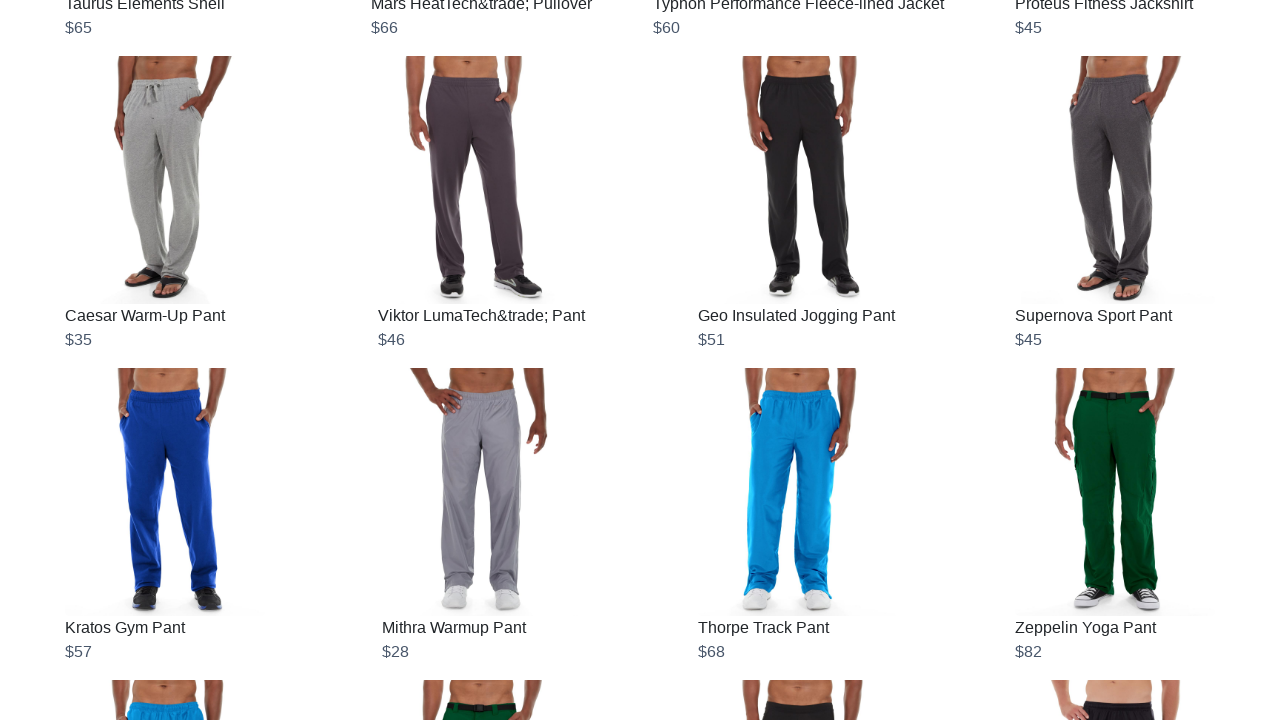

Evaluated new scroll height after loading
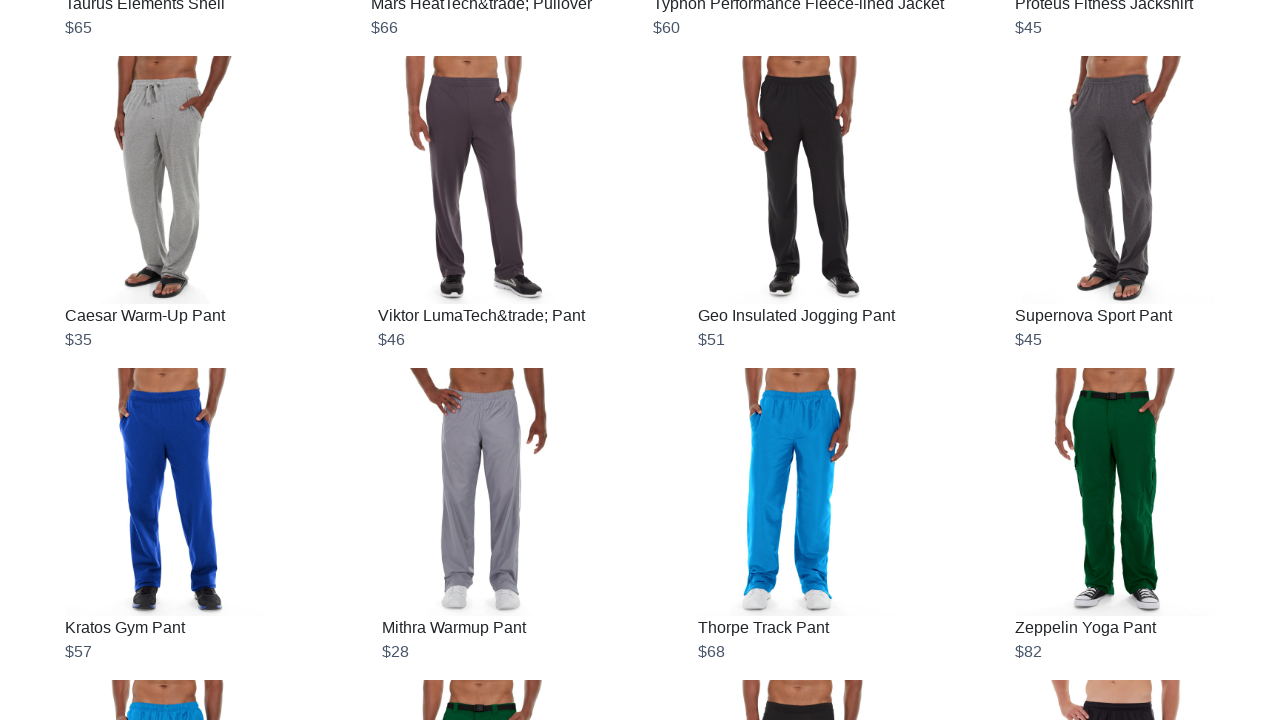

Scrolled to bottom of page (attempt 5)
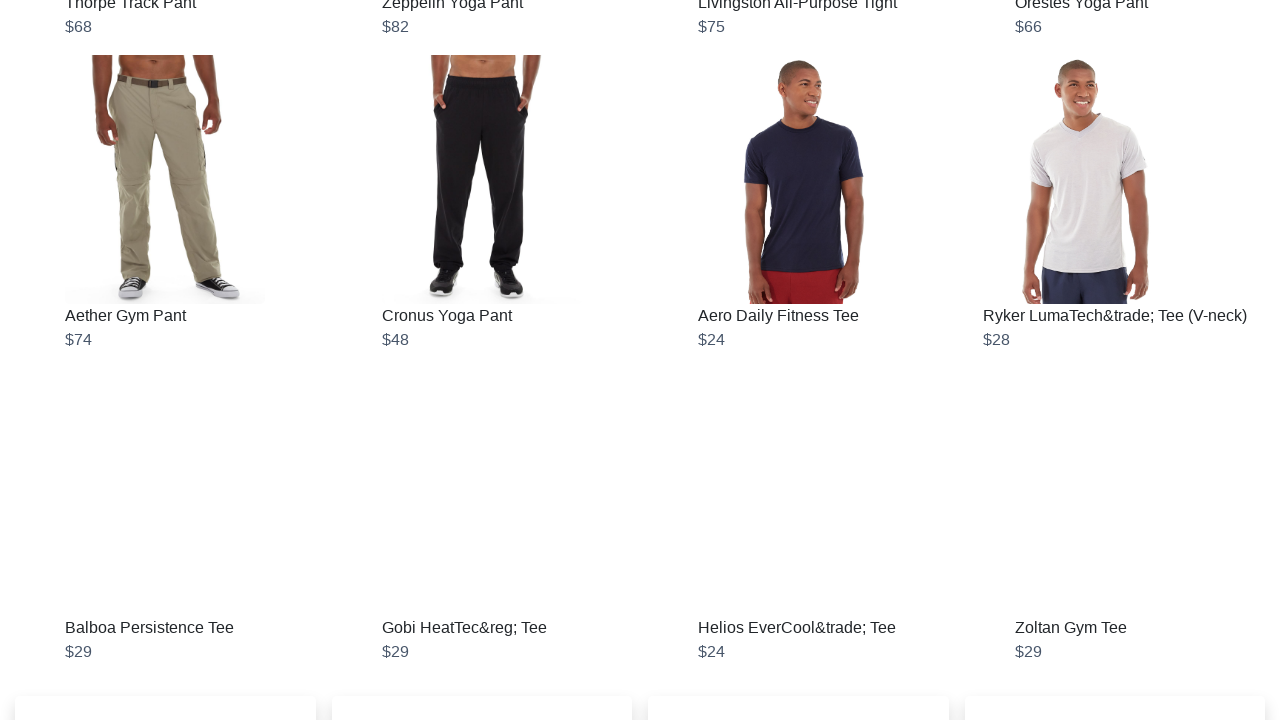

Waited 2 seconds for new content to load
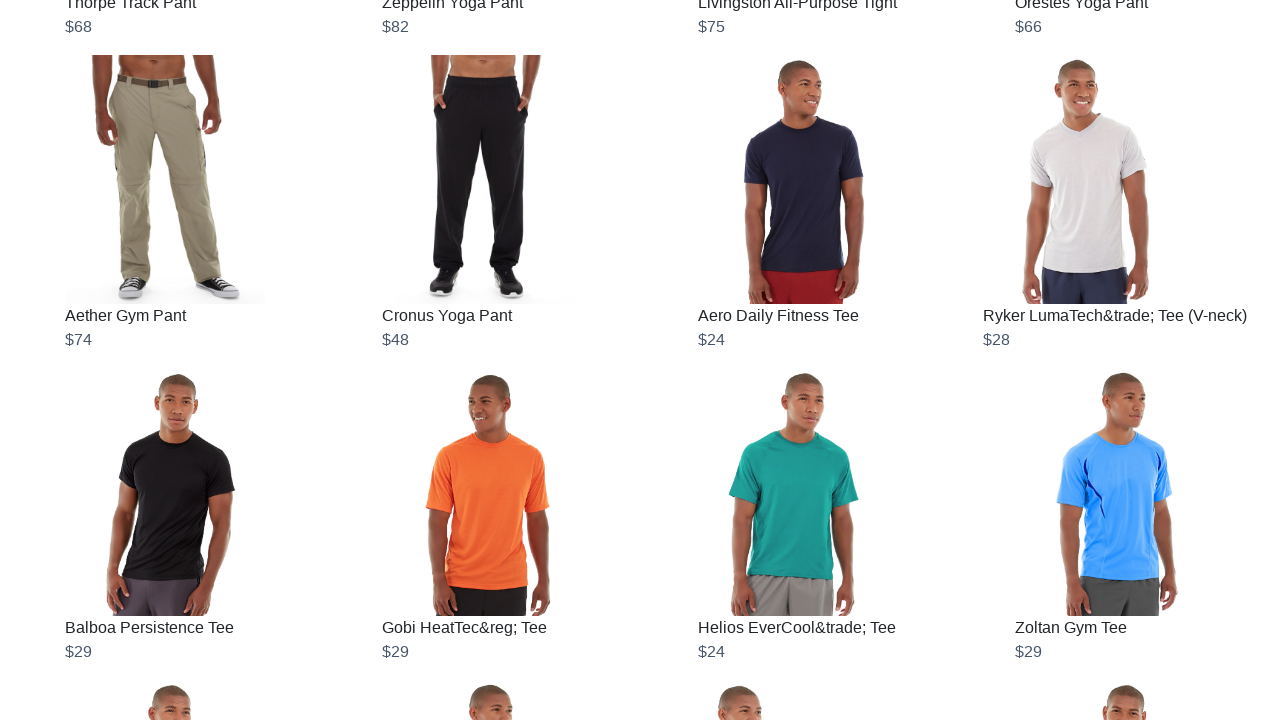

Evaluated new scroll height after loading
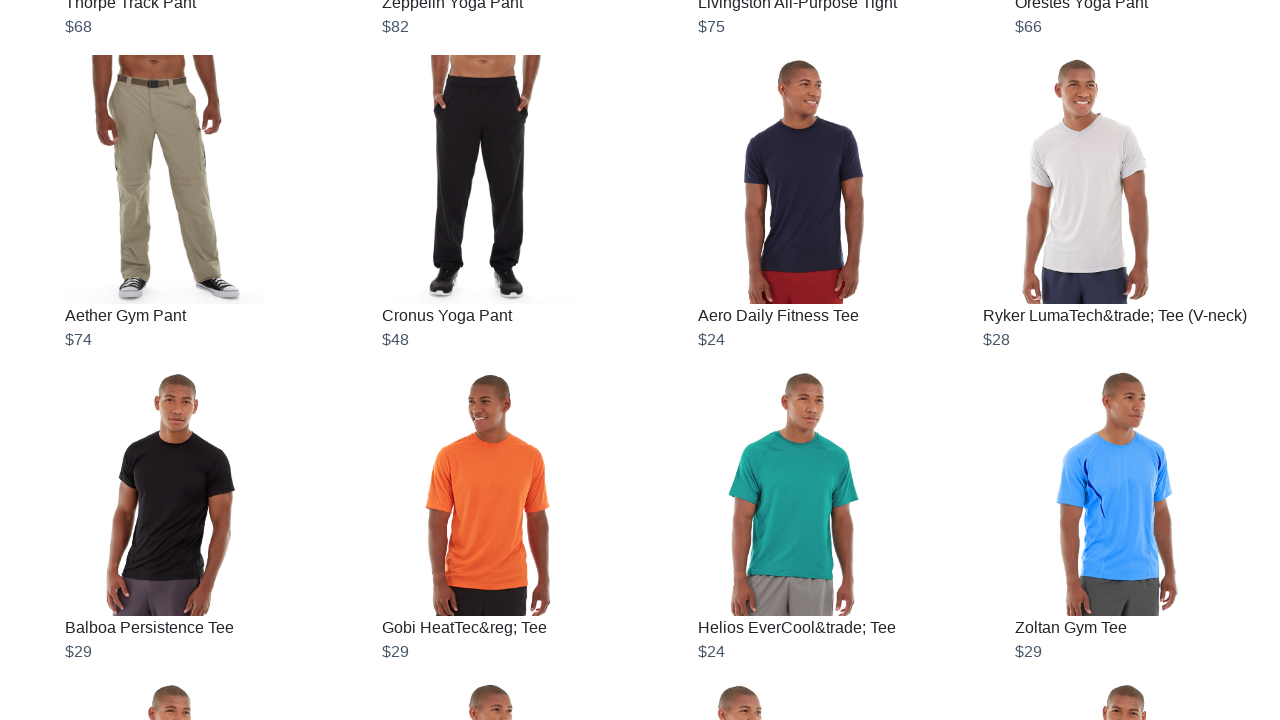

Scrolled to bottom of page (attempt 6)
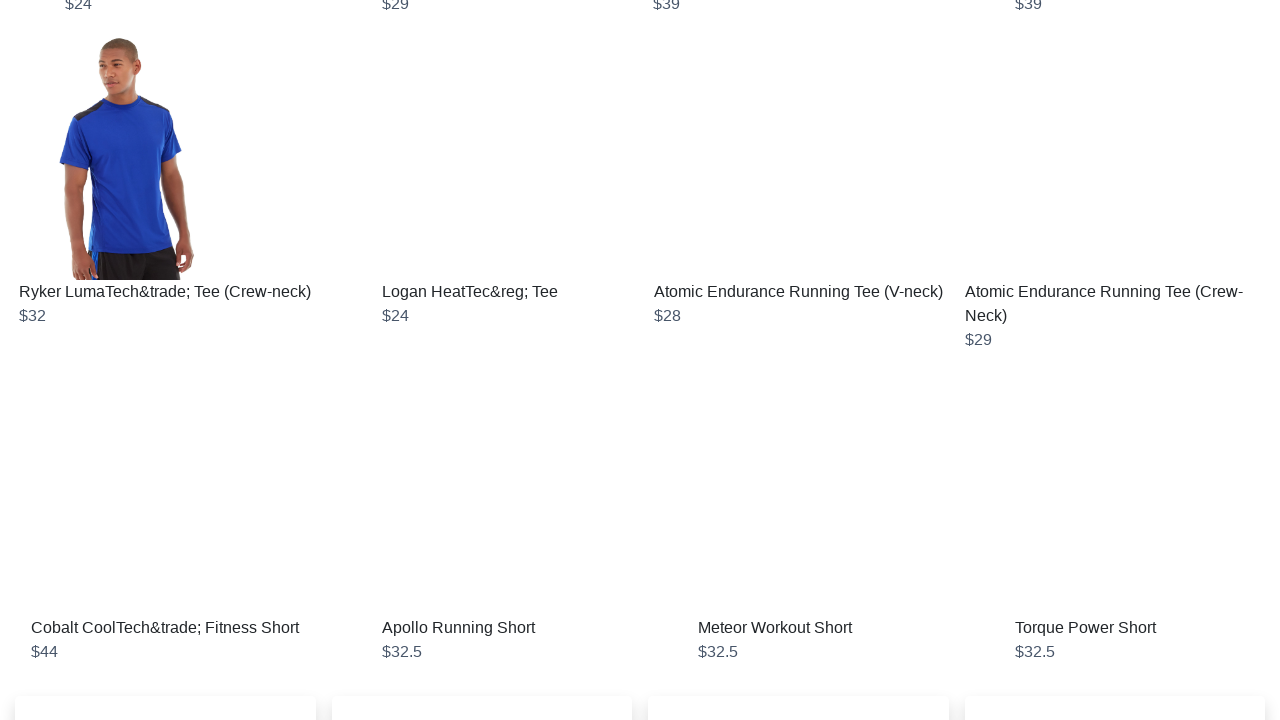

Waited 2 seconds for new content to load
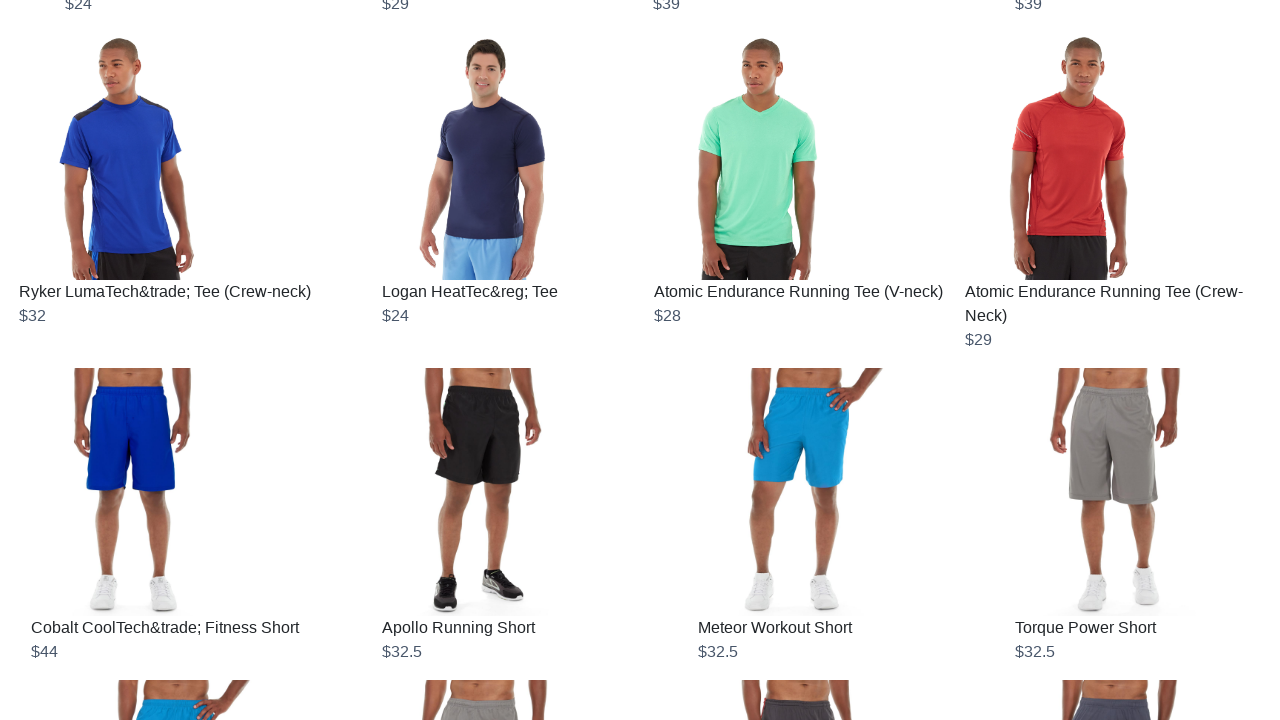

Evaluated new scroll height after loading
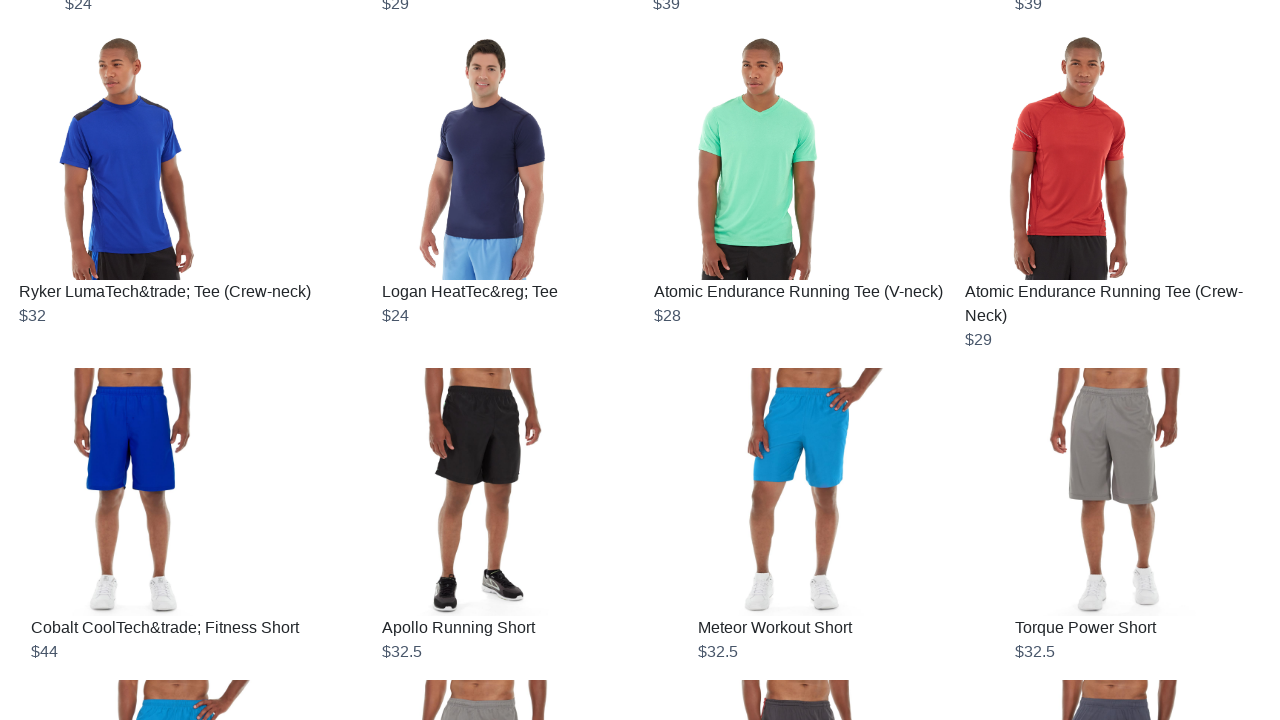

Scrolled to bottom of page (attempt 7)
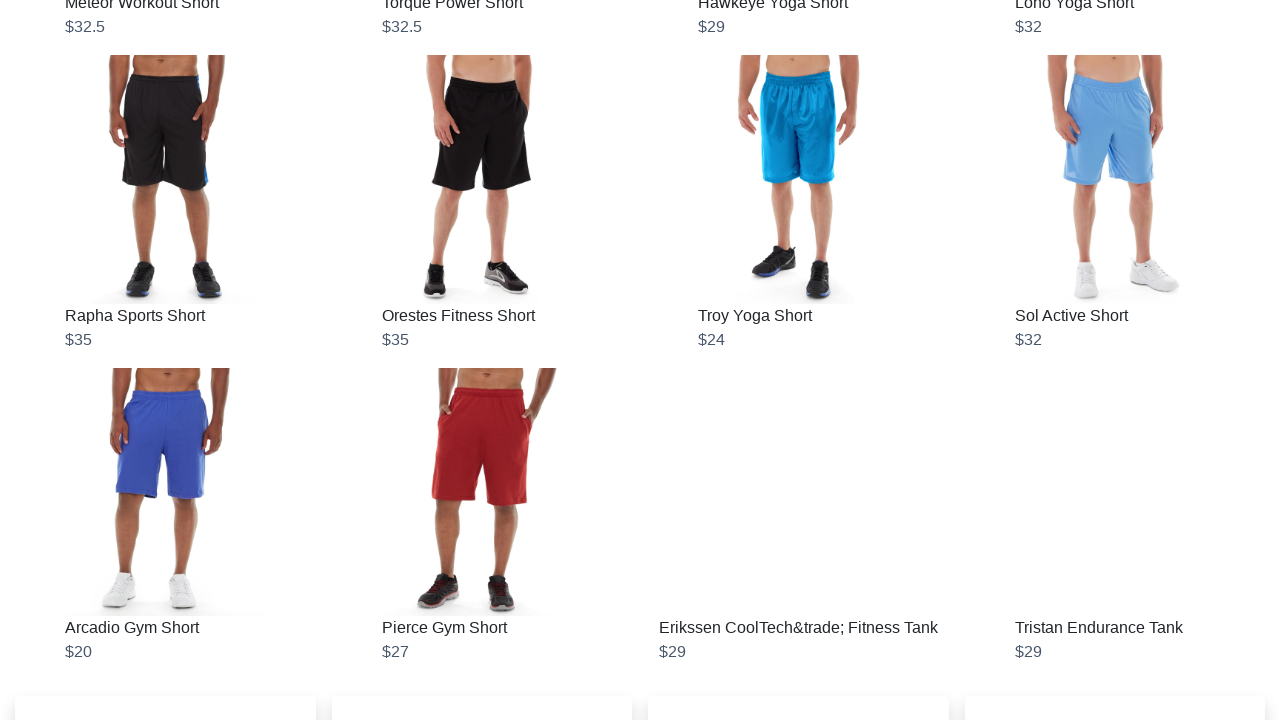

Waited 2 seconds for new content to load
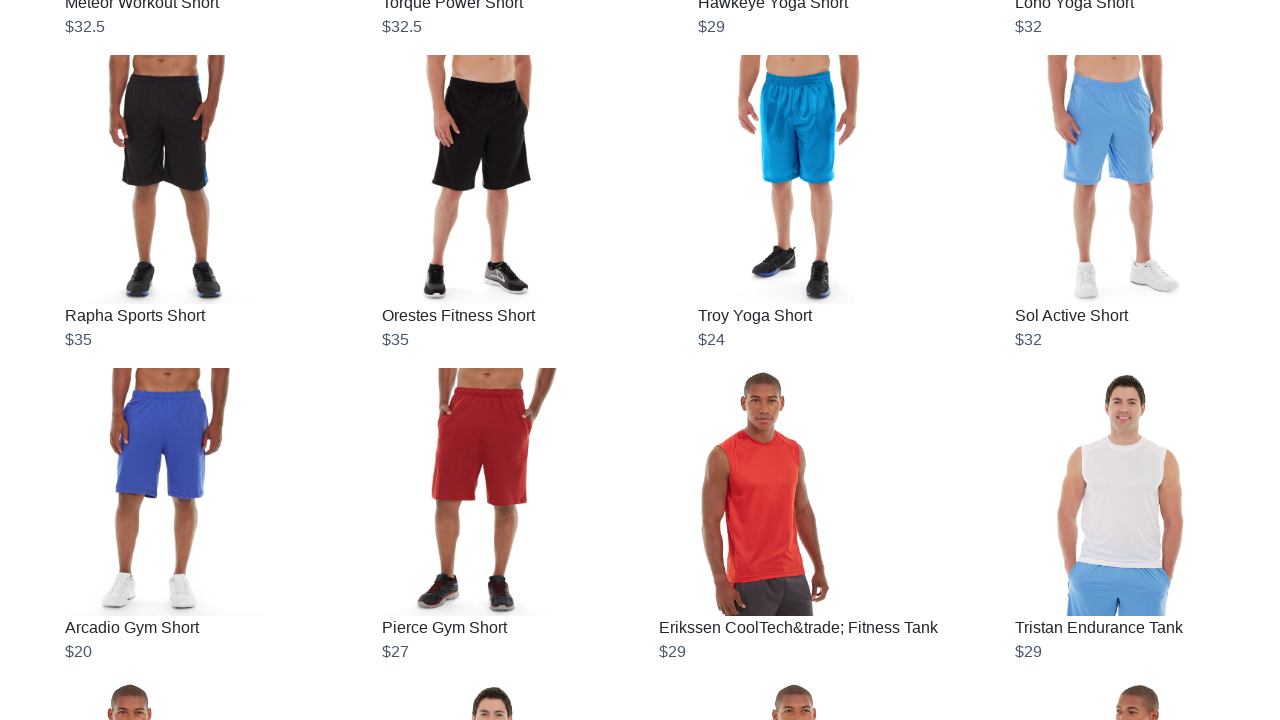

Evaluated new scroll height after loading
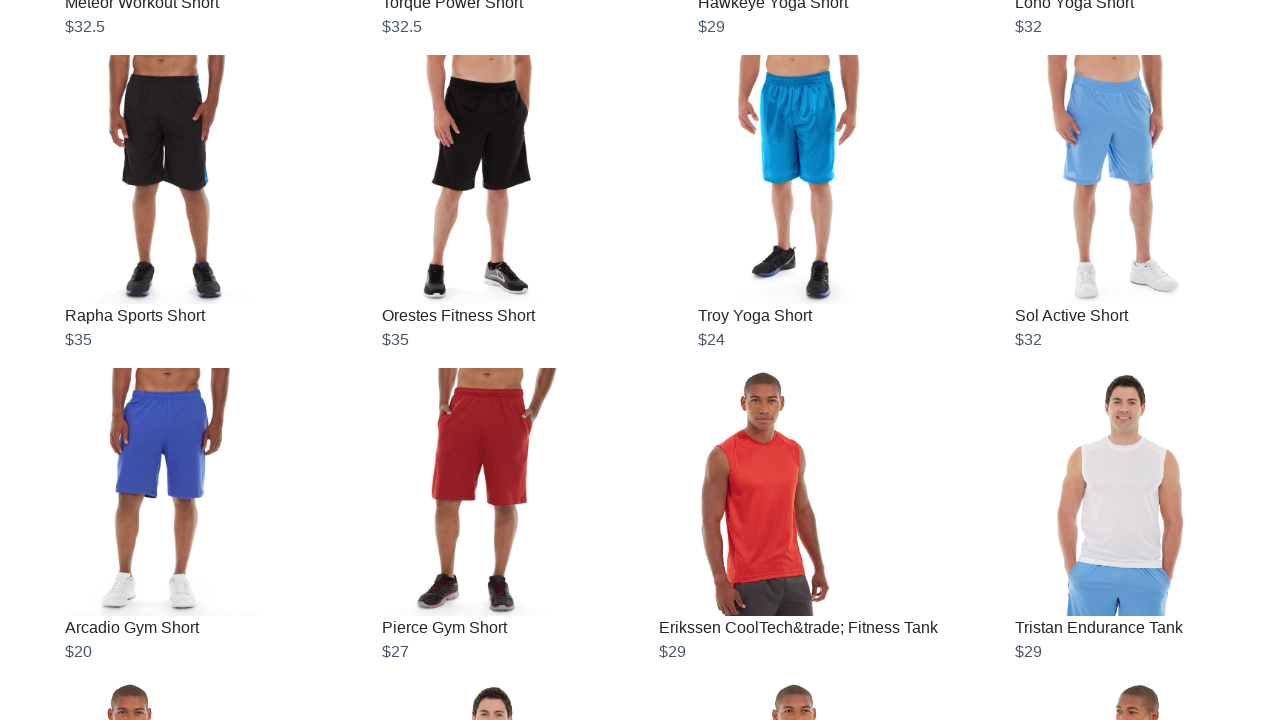

Scrolled to bottom of page (attempt 8)
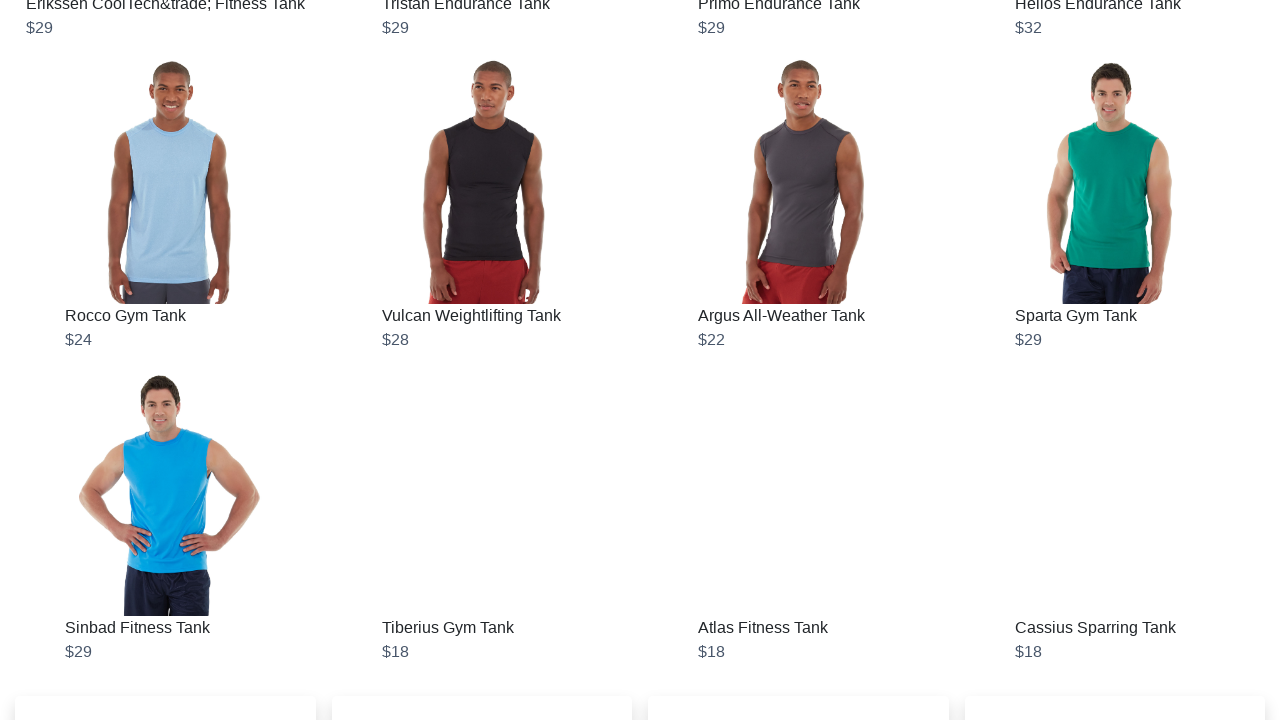

Waited 2 seconds for new content to load
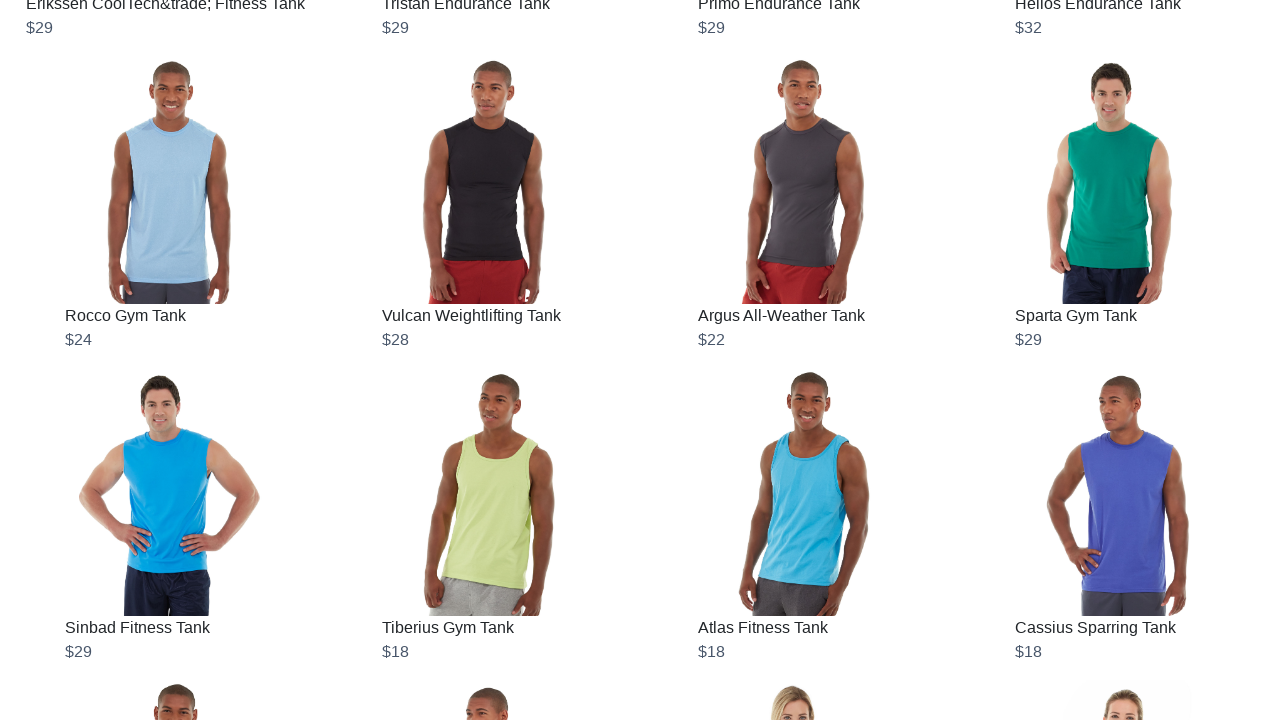

Evaluated new scroll height after loading
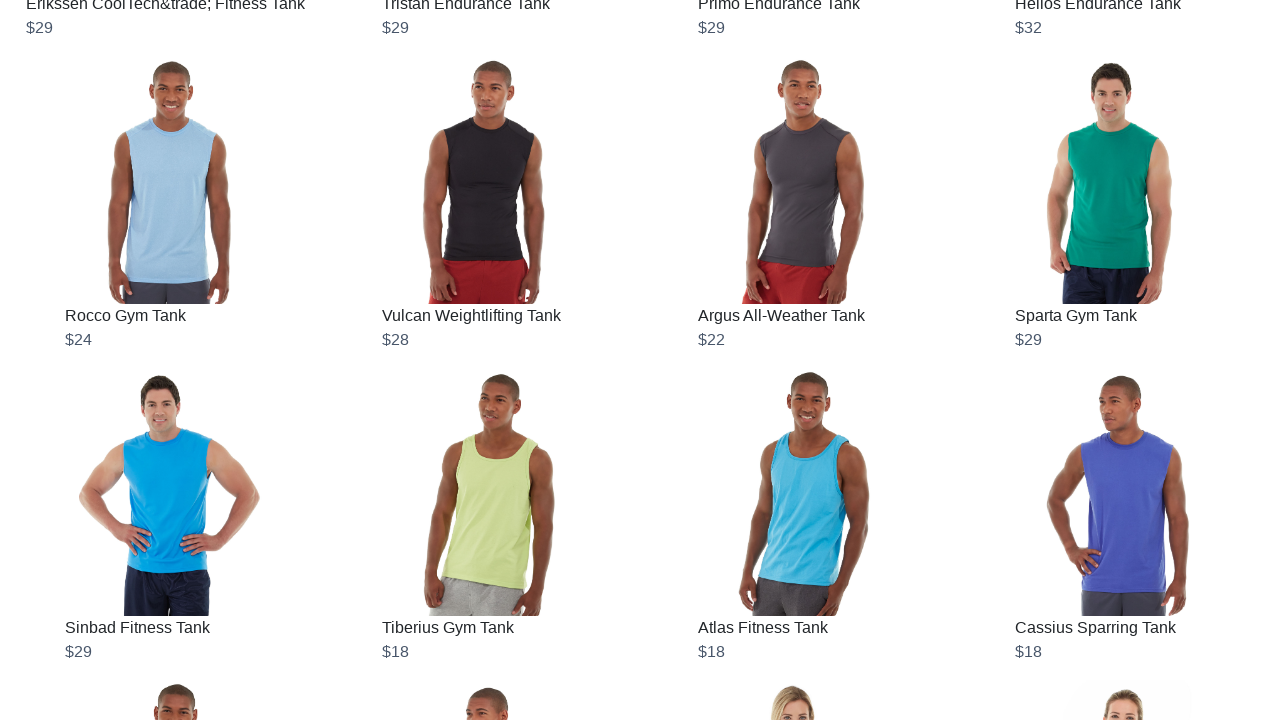

Scrolled to bottom of page (attempt 9)
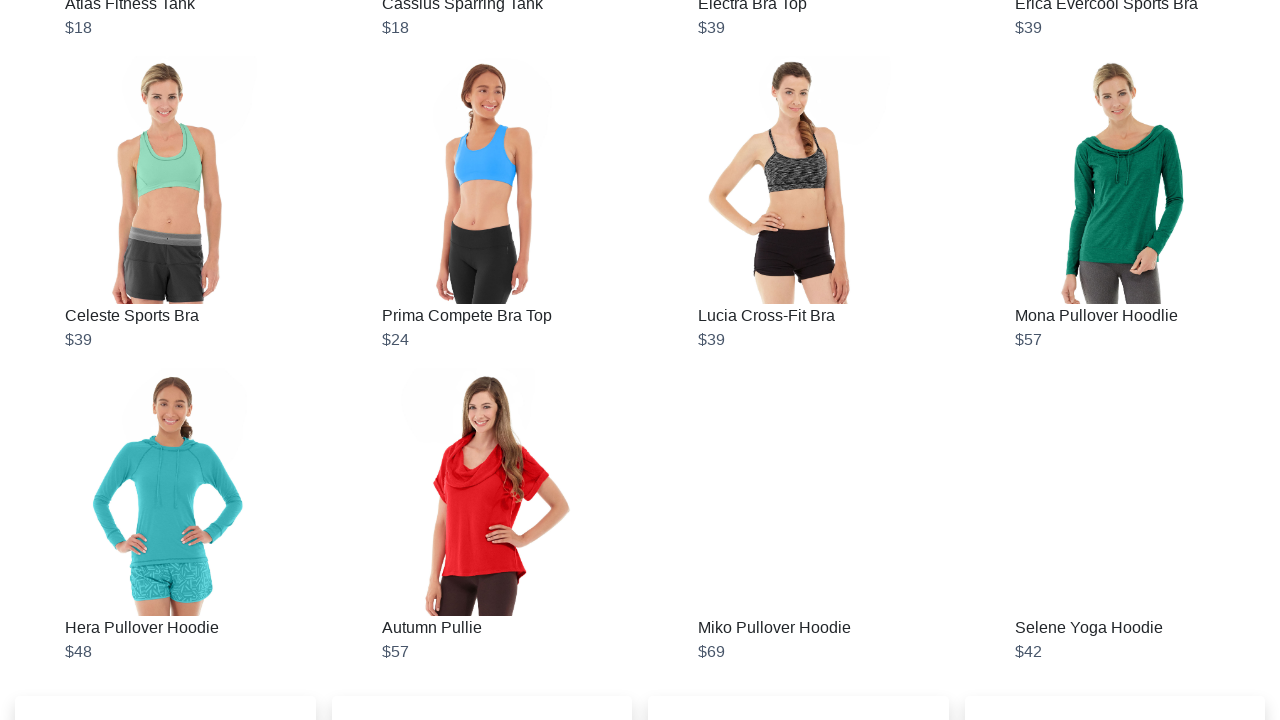

Waited 2 seconds for new content to load
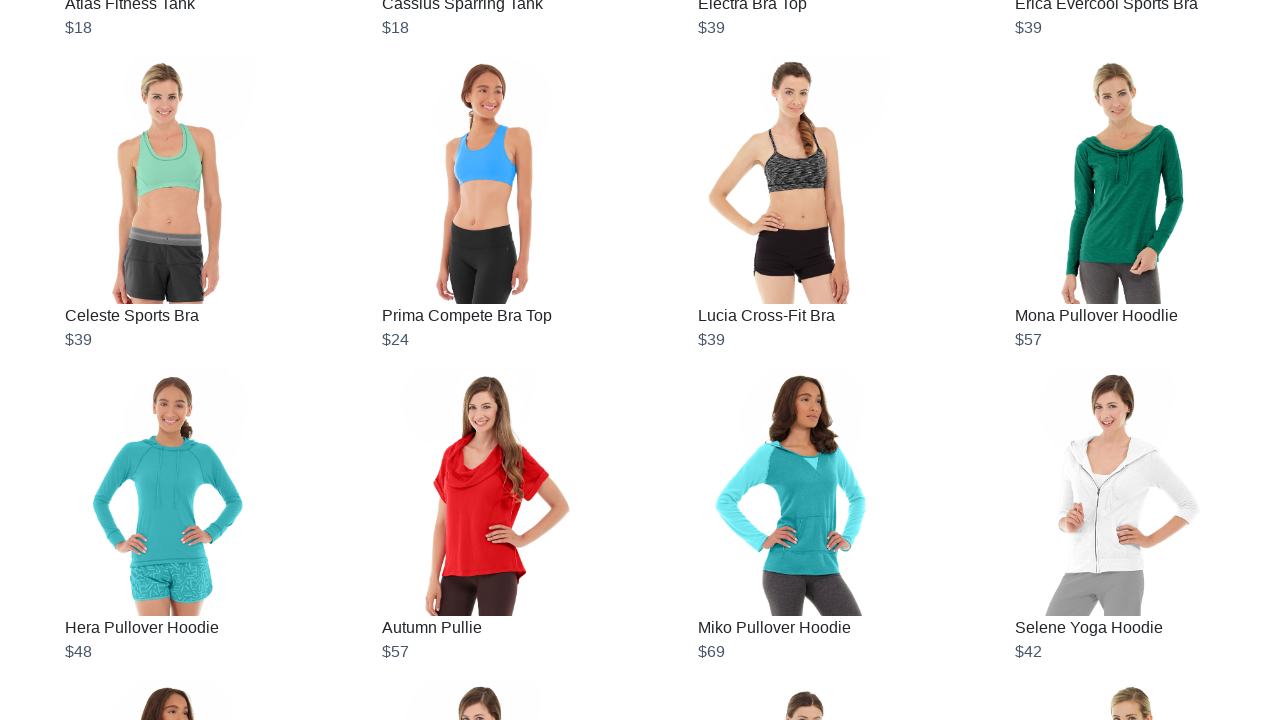

Evaluated new scroll height after loading
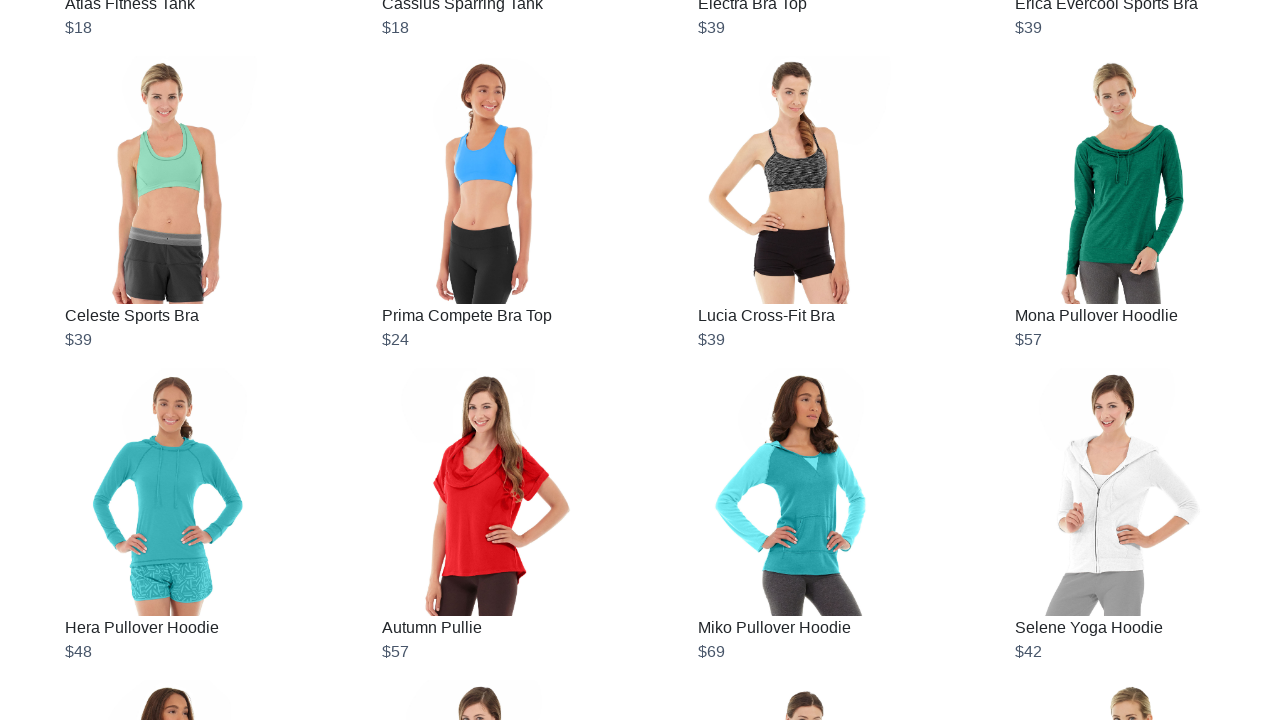

Scrolled to bottom of page (attempt 10)
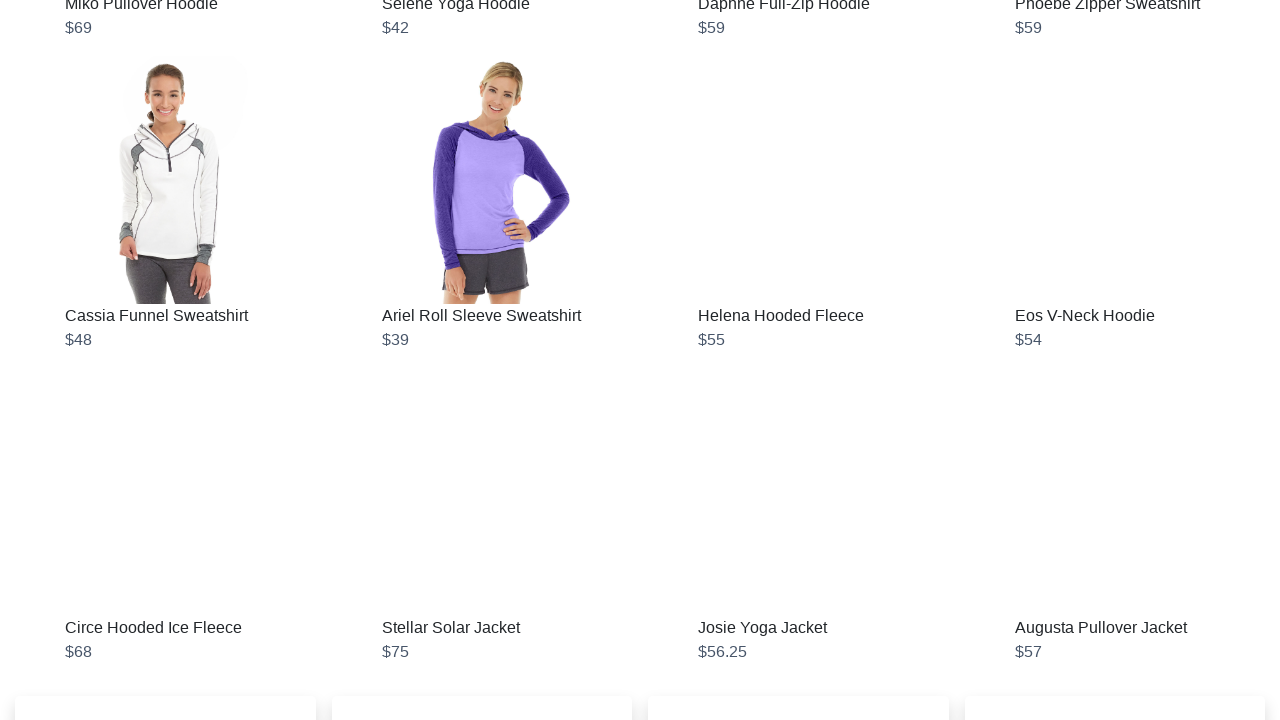

Waited 2 seconds for new content to load
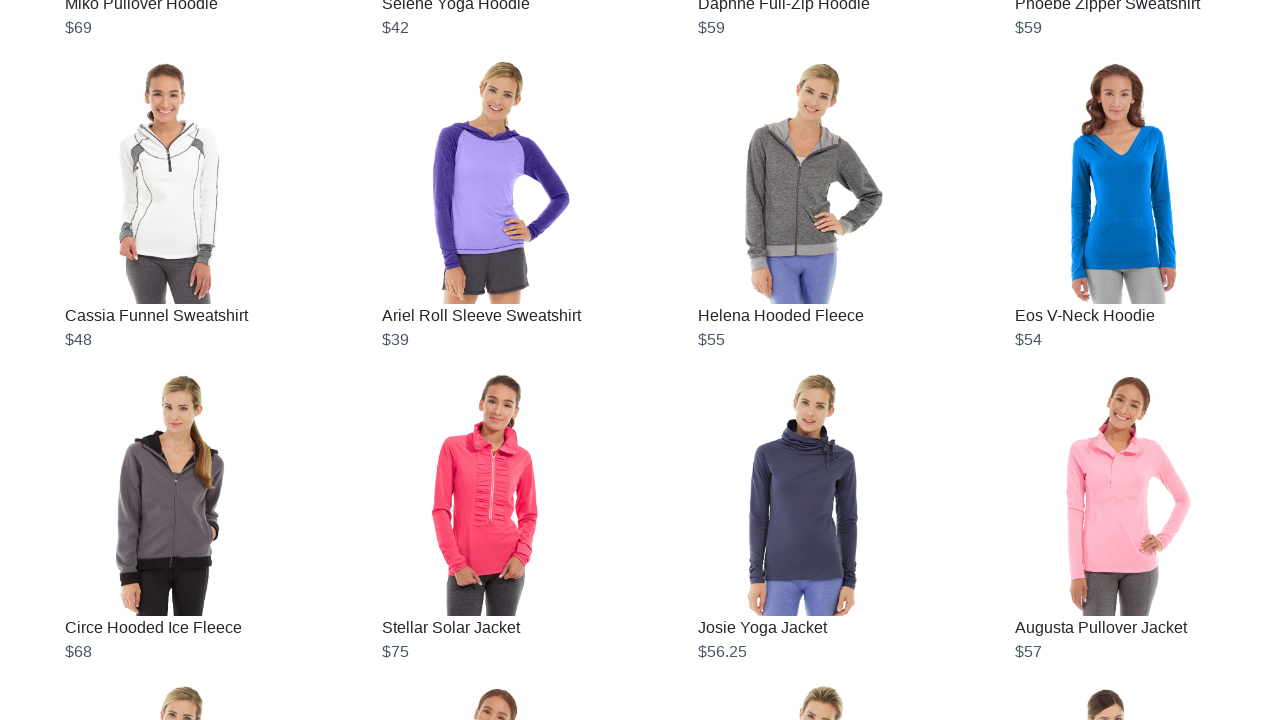

Evaluated new scroll height after loading
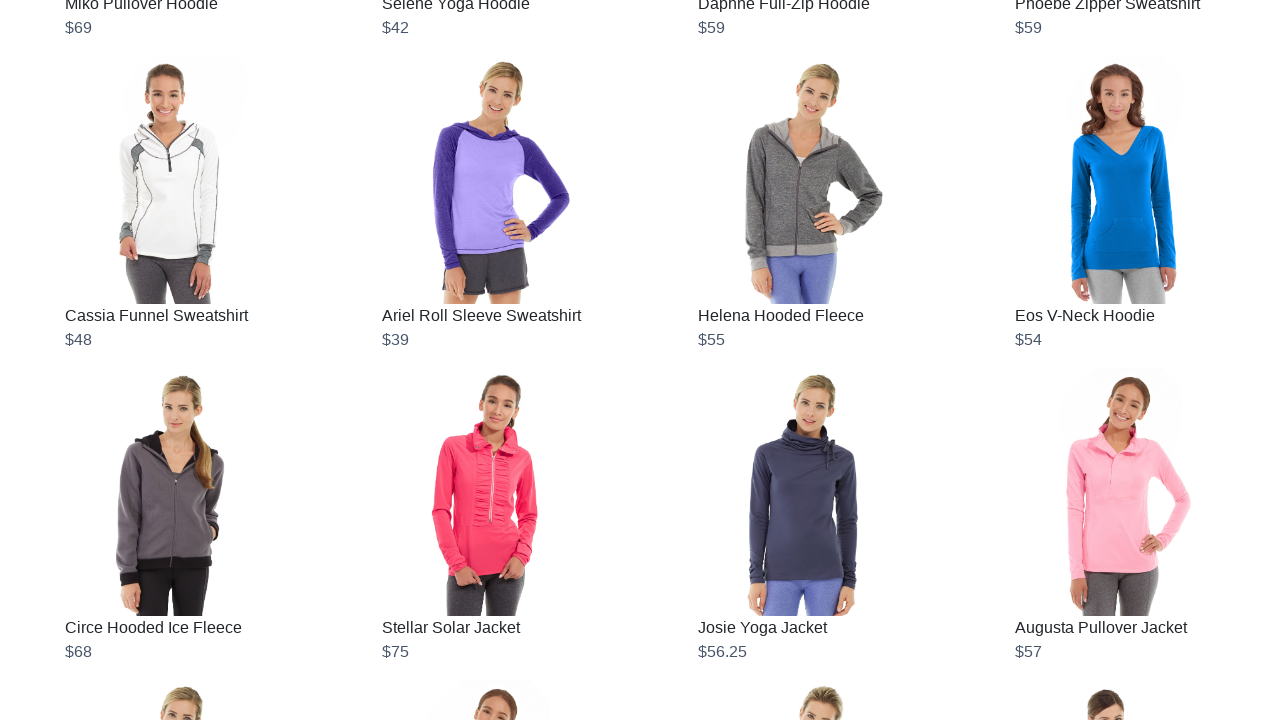

Waited 2 seconds for final content to stabilize
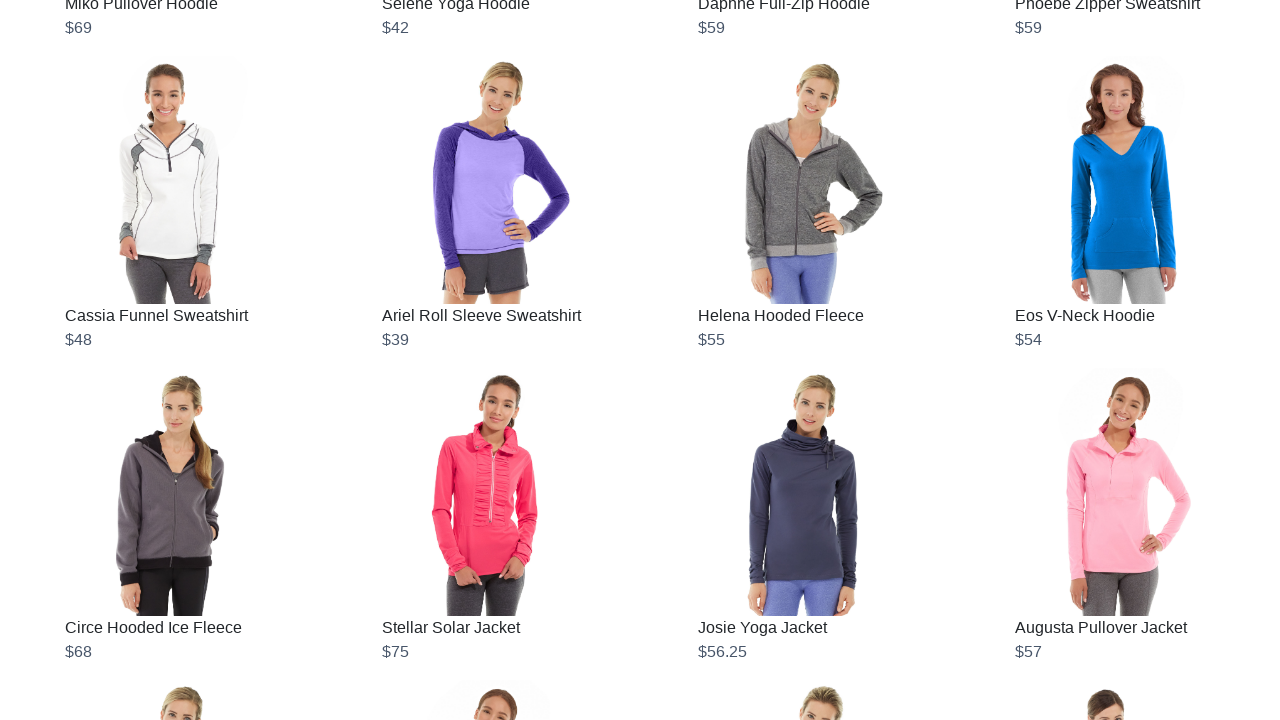

Product items selector loaded on page
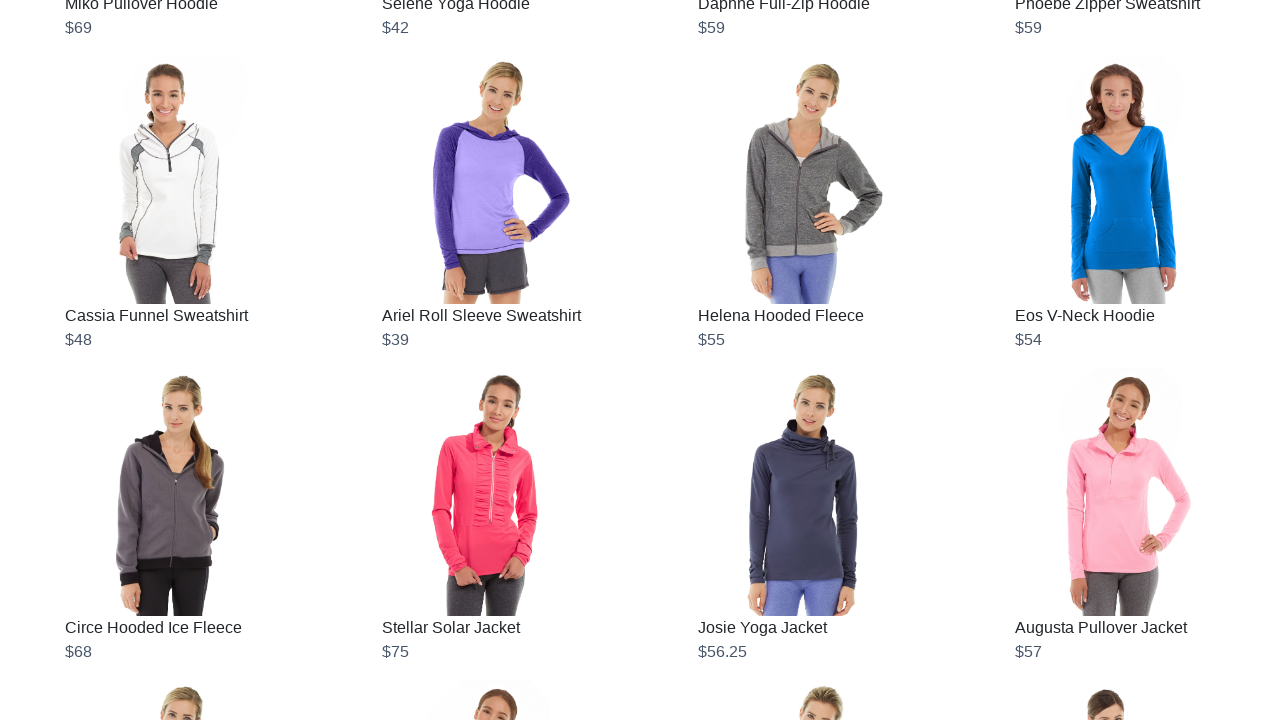

Found 132 product items on page
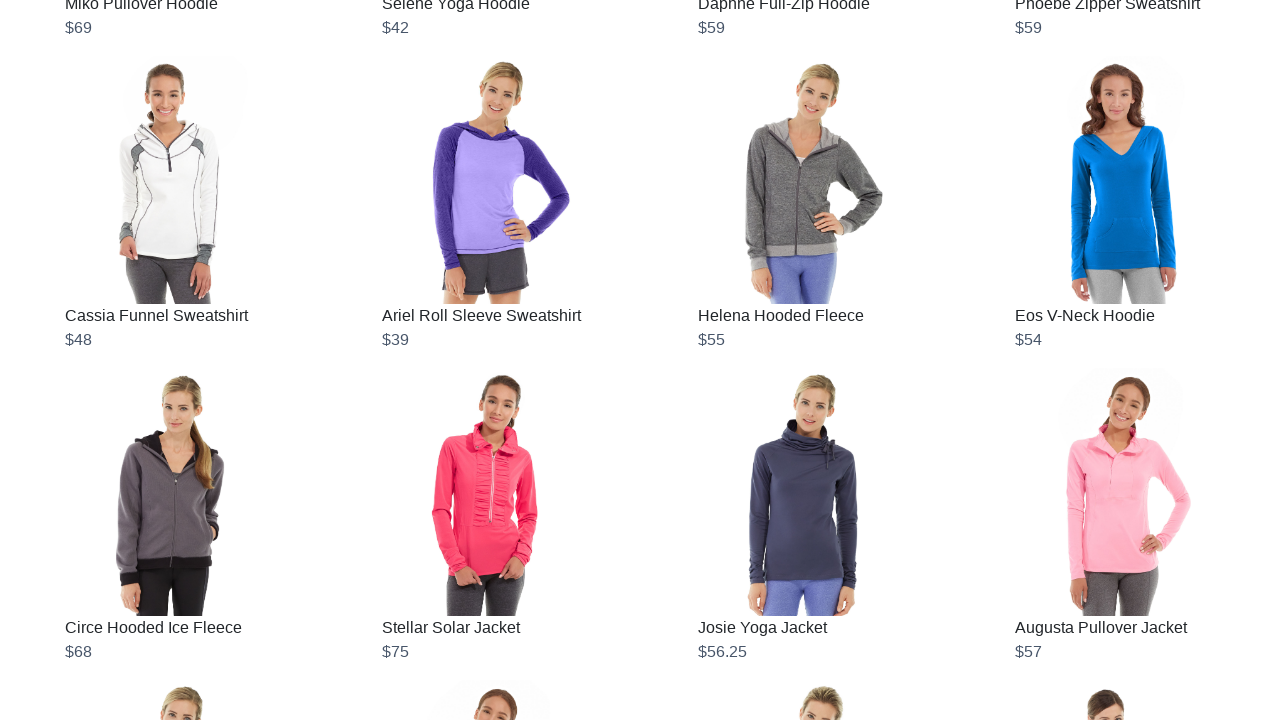

Assertion passed - at least one product item is present
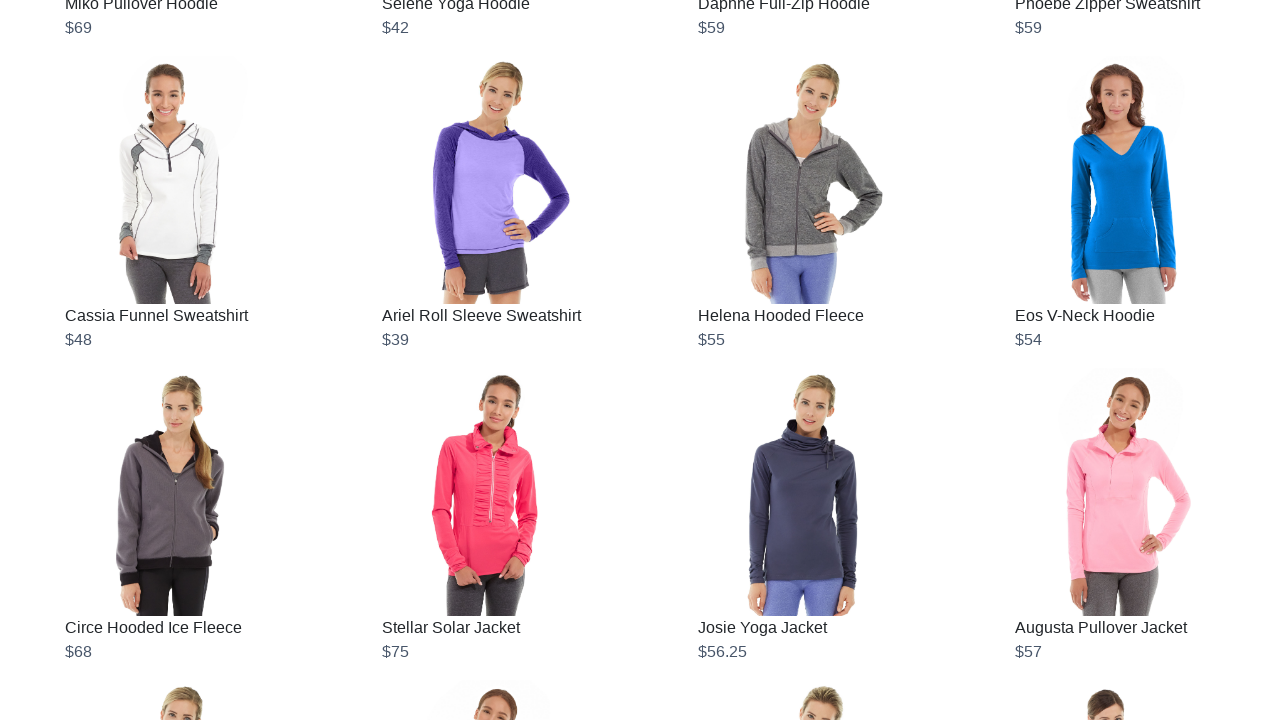

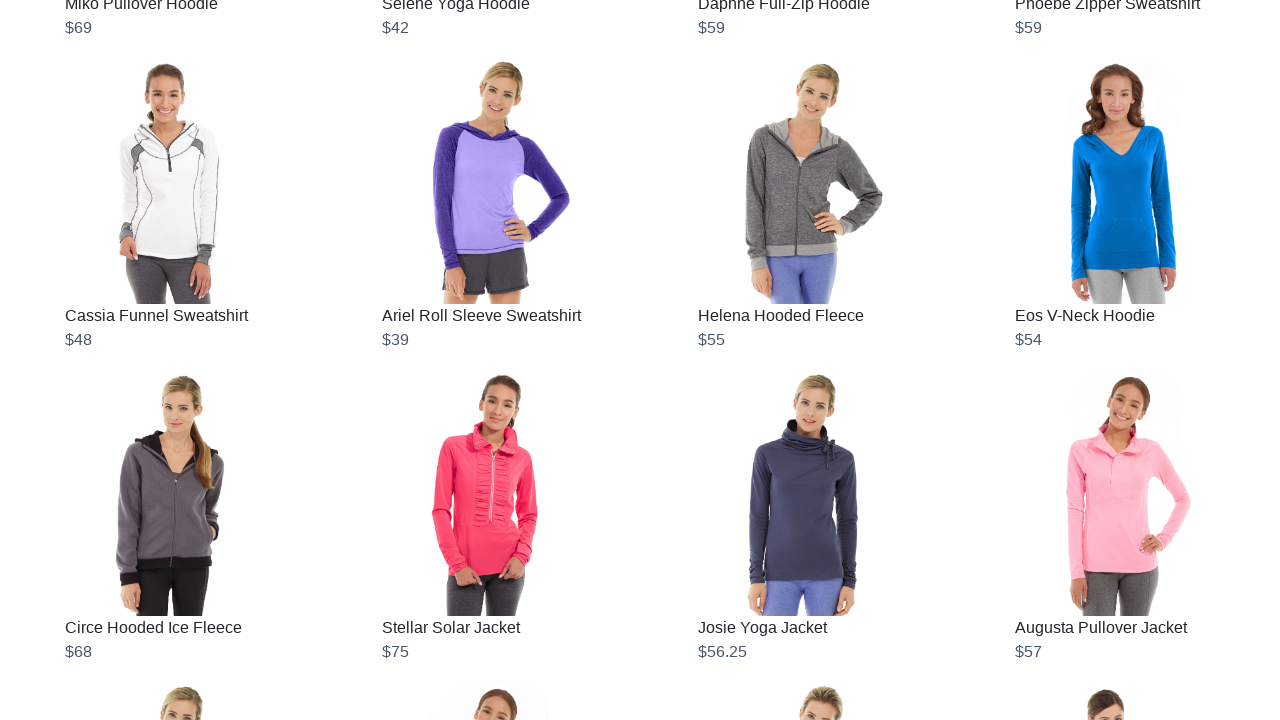